Tests element visibility by checking if a hidden element is not visible and if a radio button element is visible

Starting URL: https://www.mortgagecalculator.org

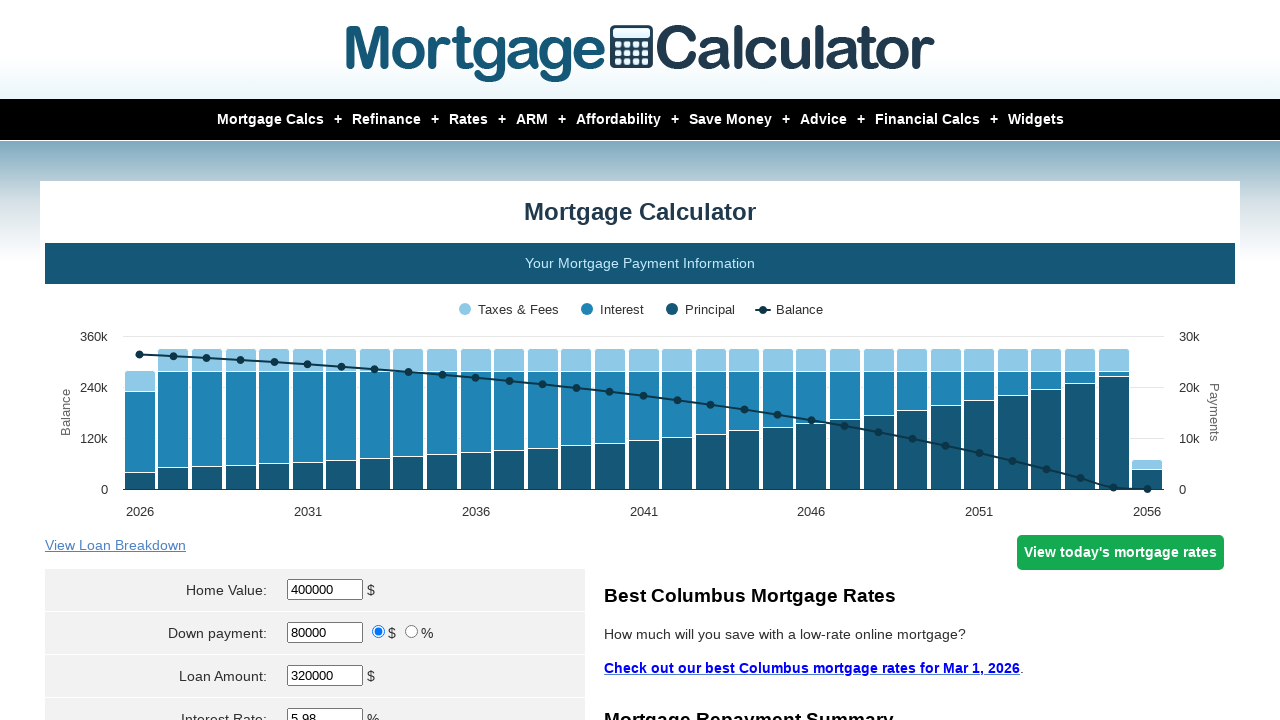

Navigated to mortgage calculator website
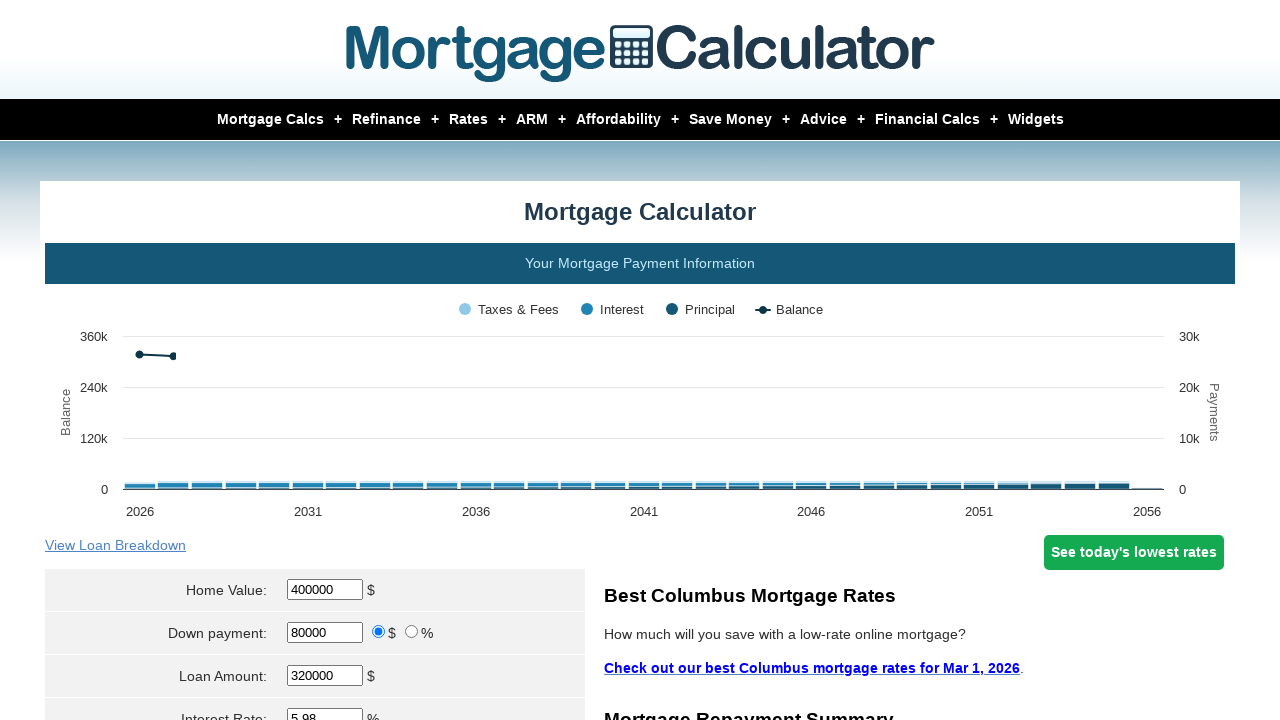

Located hidden element
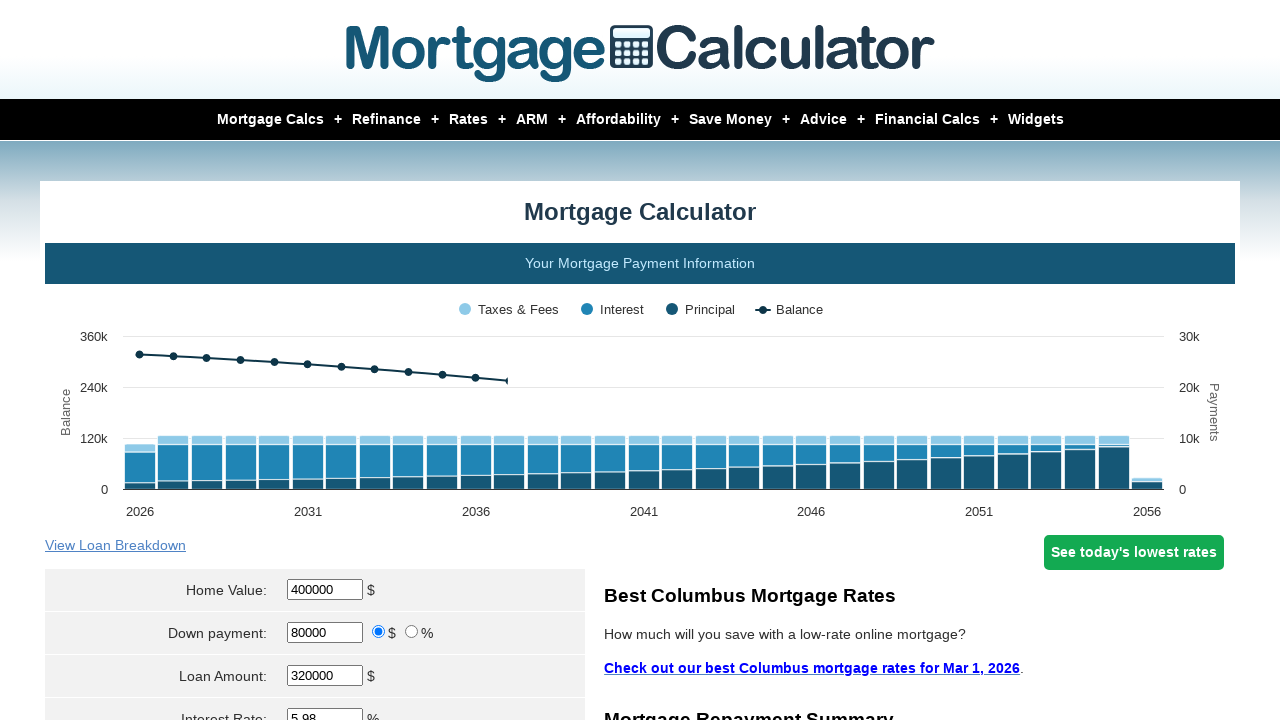

Checked visibility of hidden element - result: not visible
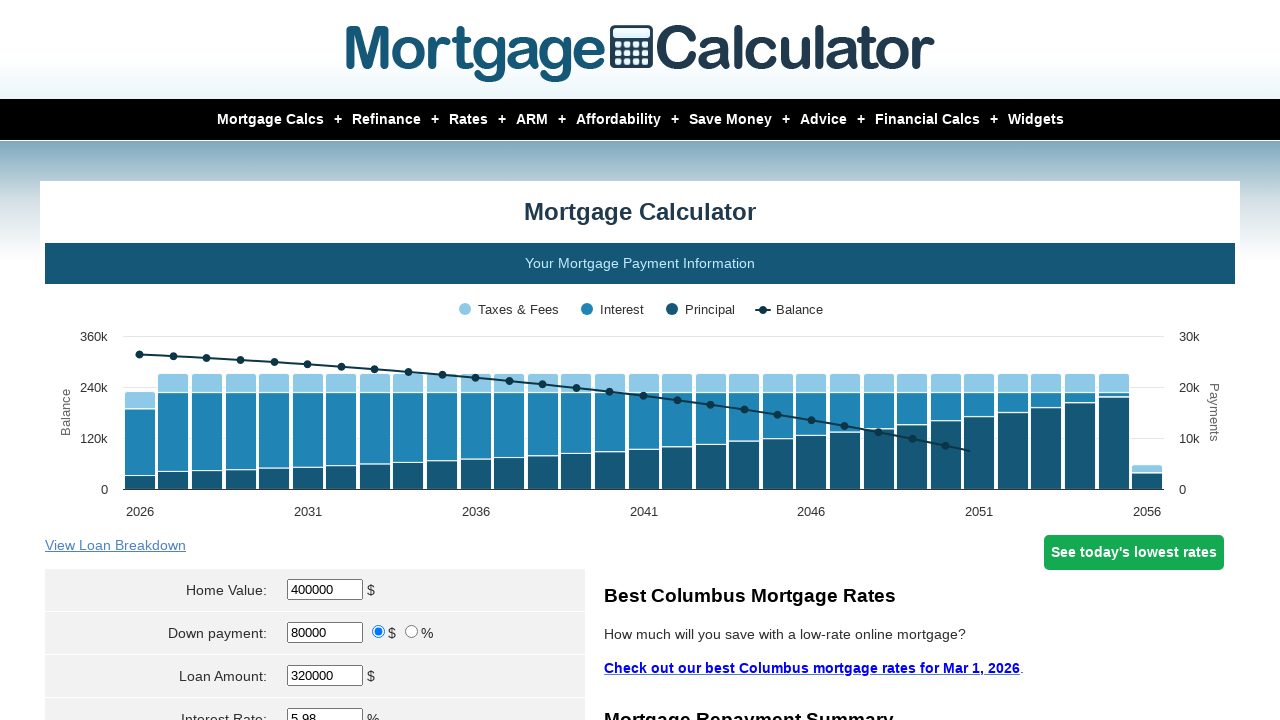

Assertion passed: hidden element is not visible
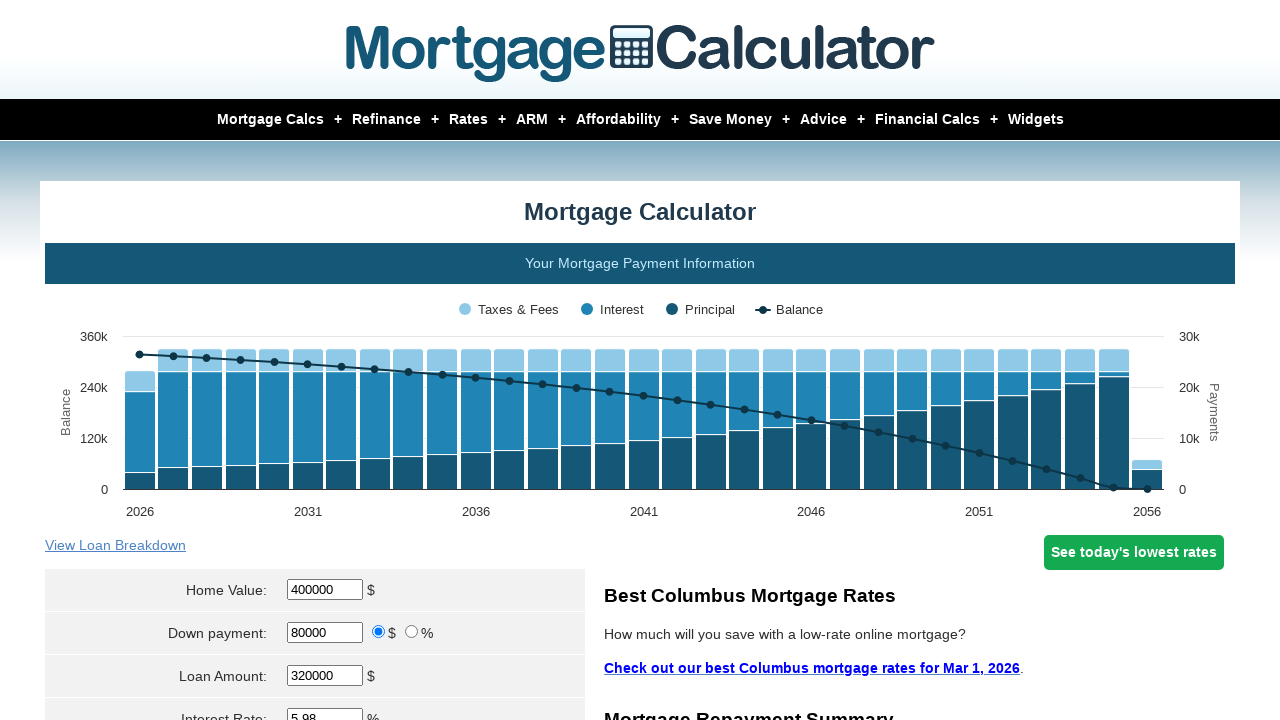

Located radio button element with value 'percent'
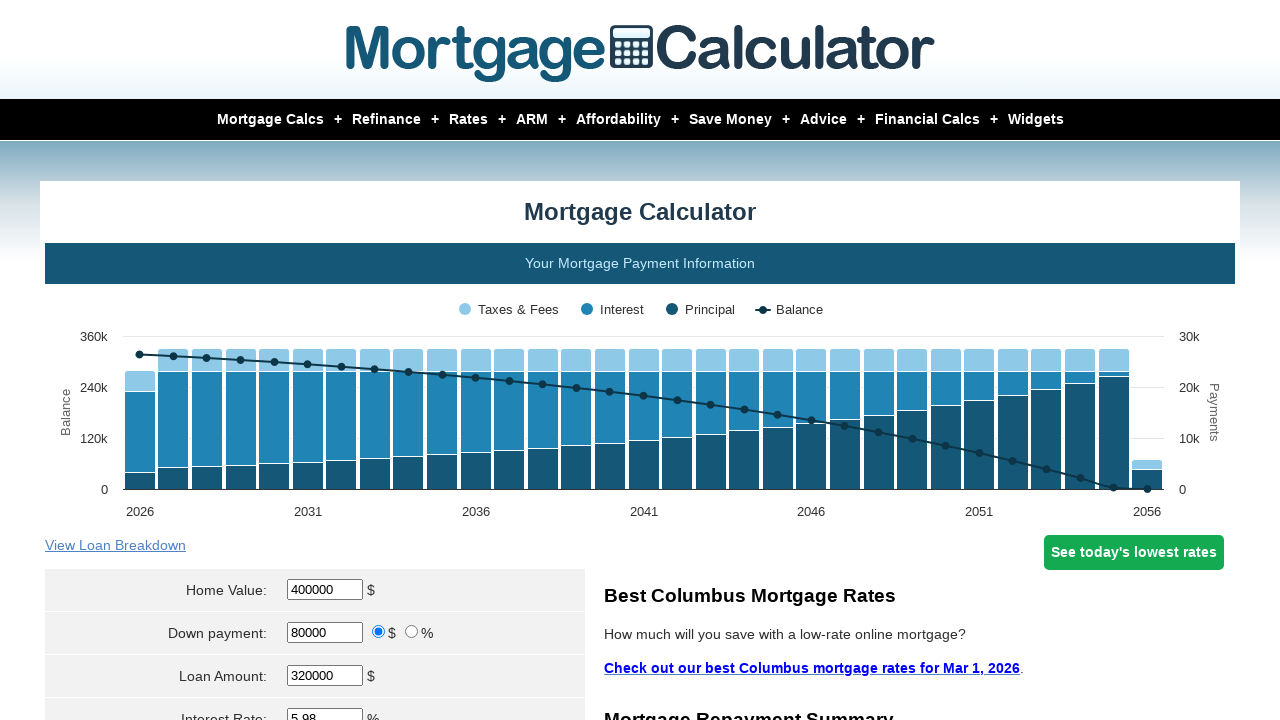

Checked visibility of radio button - result: visible
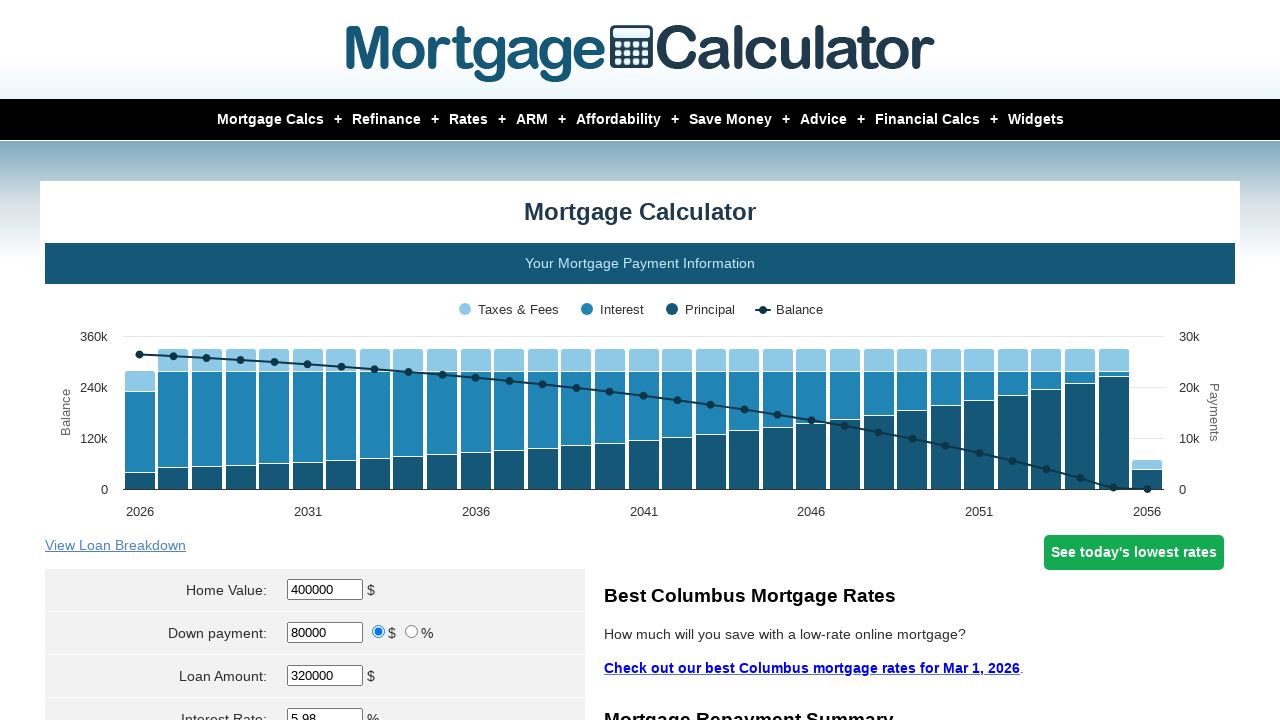

Assertion passed: radio button is visible
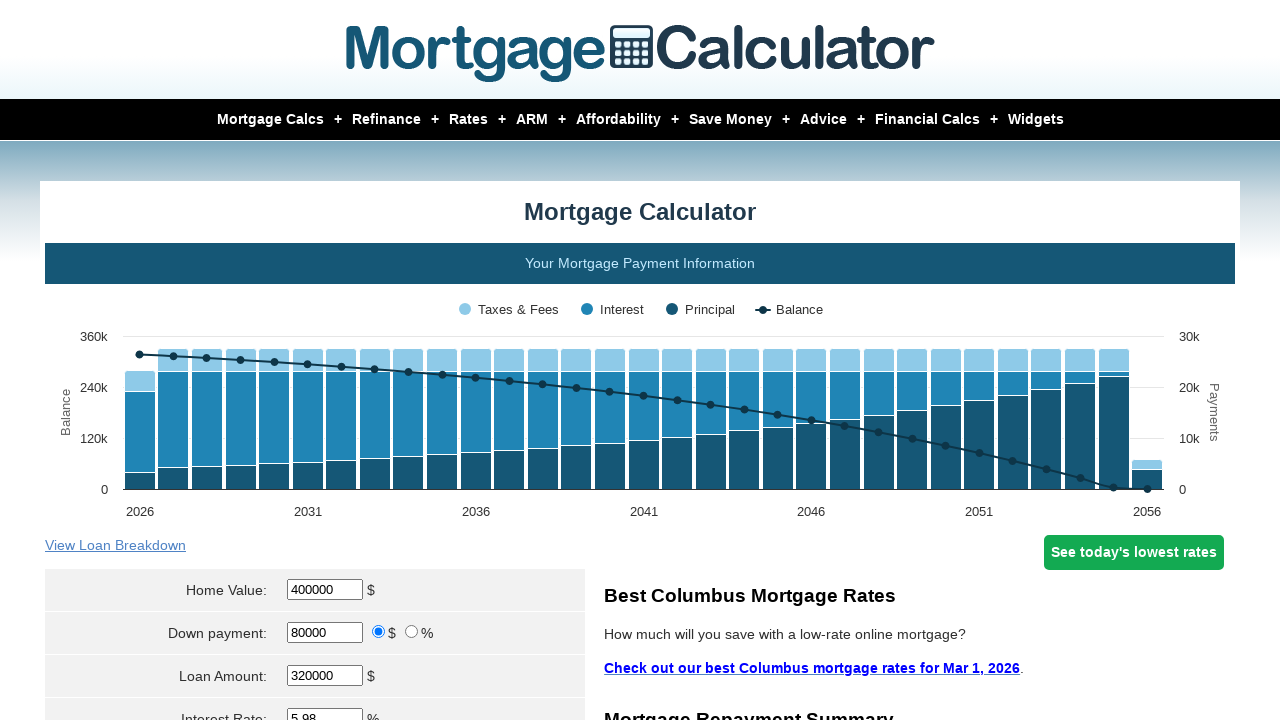

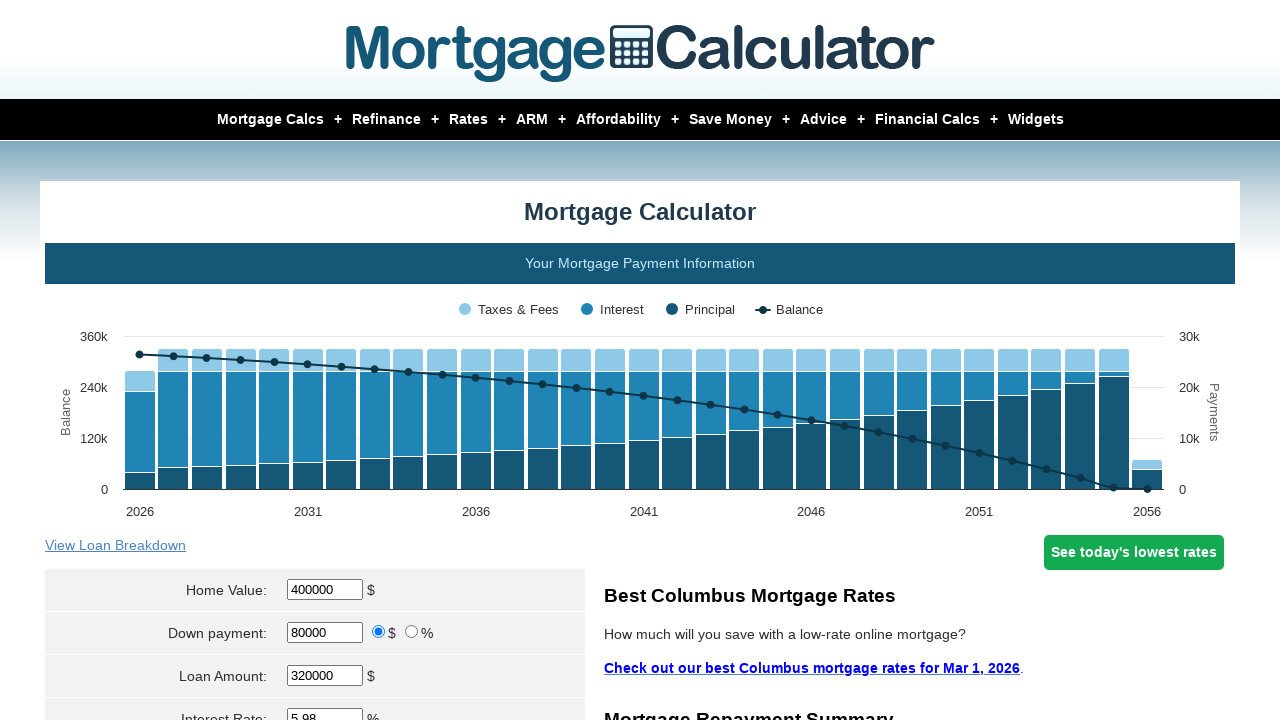